Tests a web form by entering text into an input field, clicking the submit button, and verifying that a success message "Received!" is displayed.

Starting URL: https://www.selenium.dev/selenium/web/web-form.html

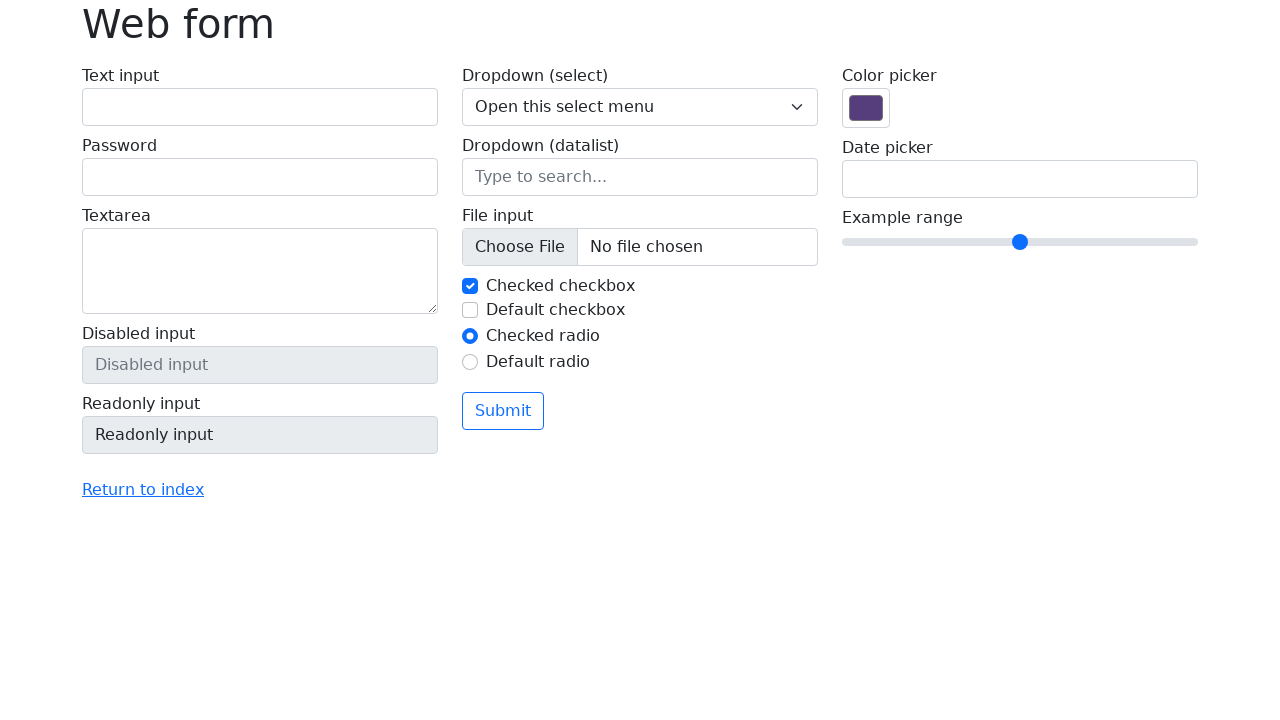

Filled text input field with 'Selenium' on input[name='my-text']
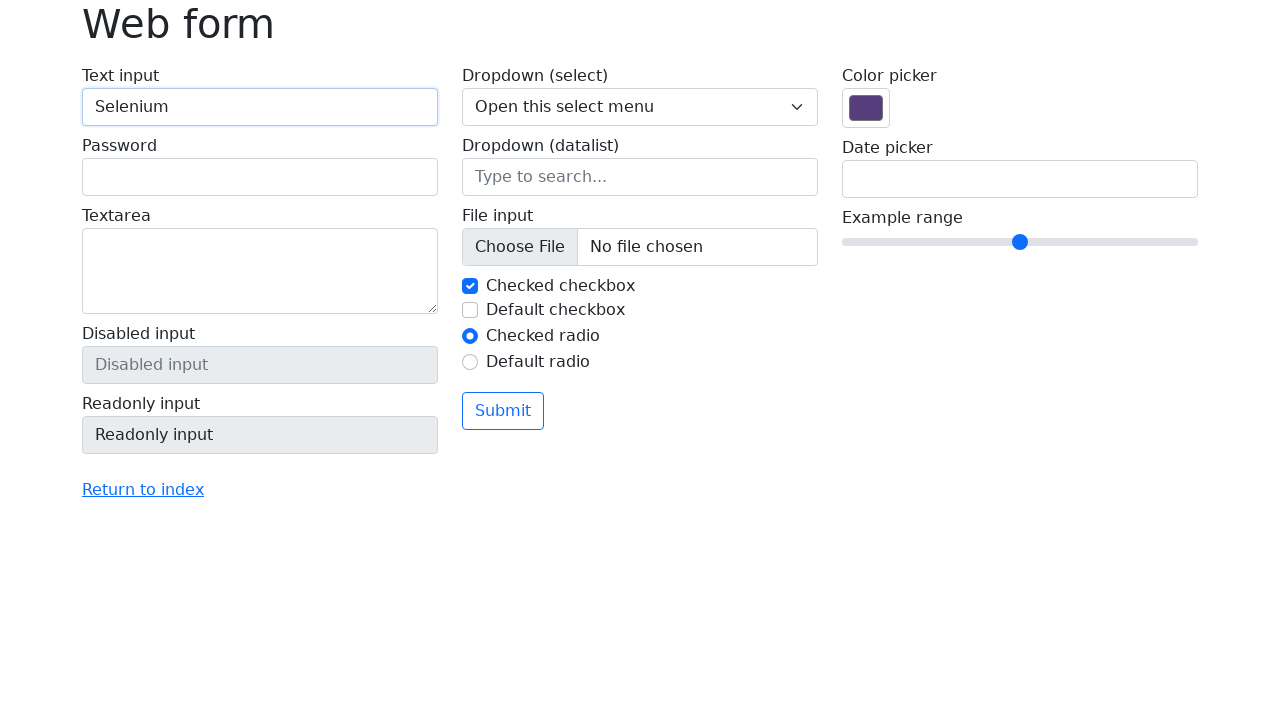

Clicked submit button at (503, 411) on button
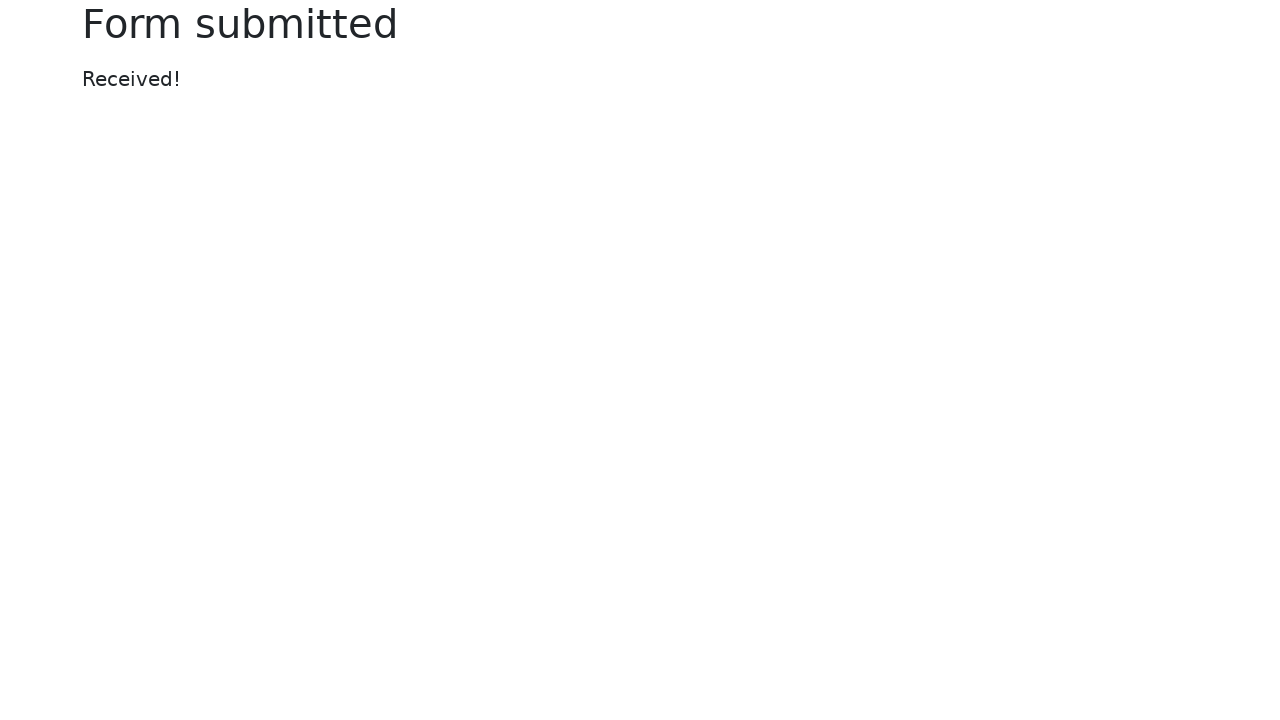

Success message appeared
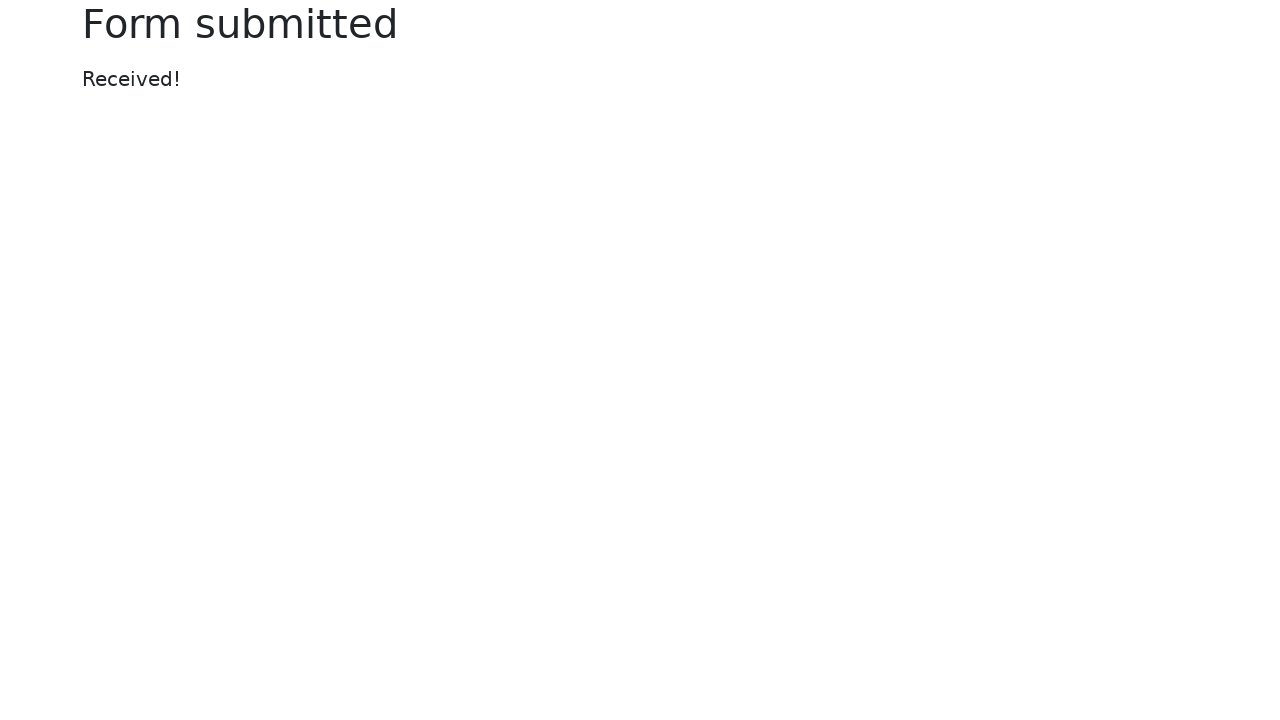

Verified success message displays 'Received!'
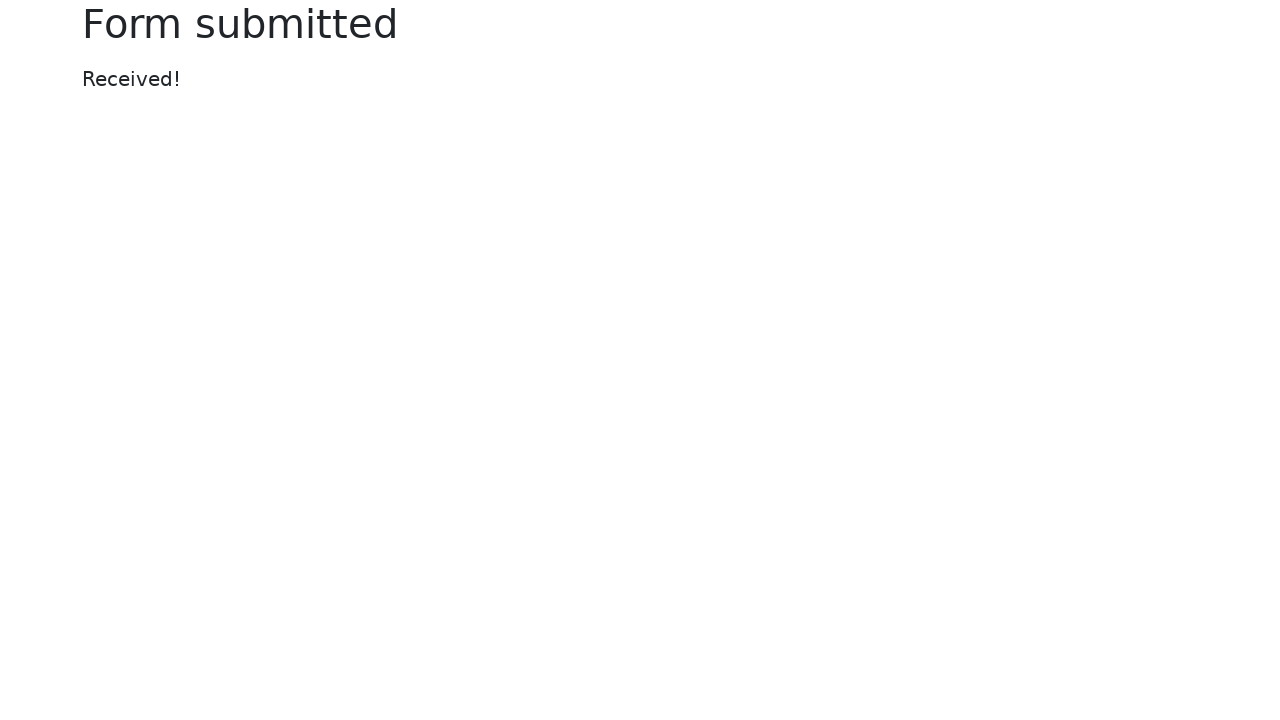

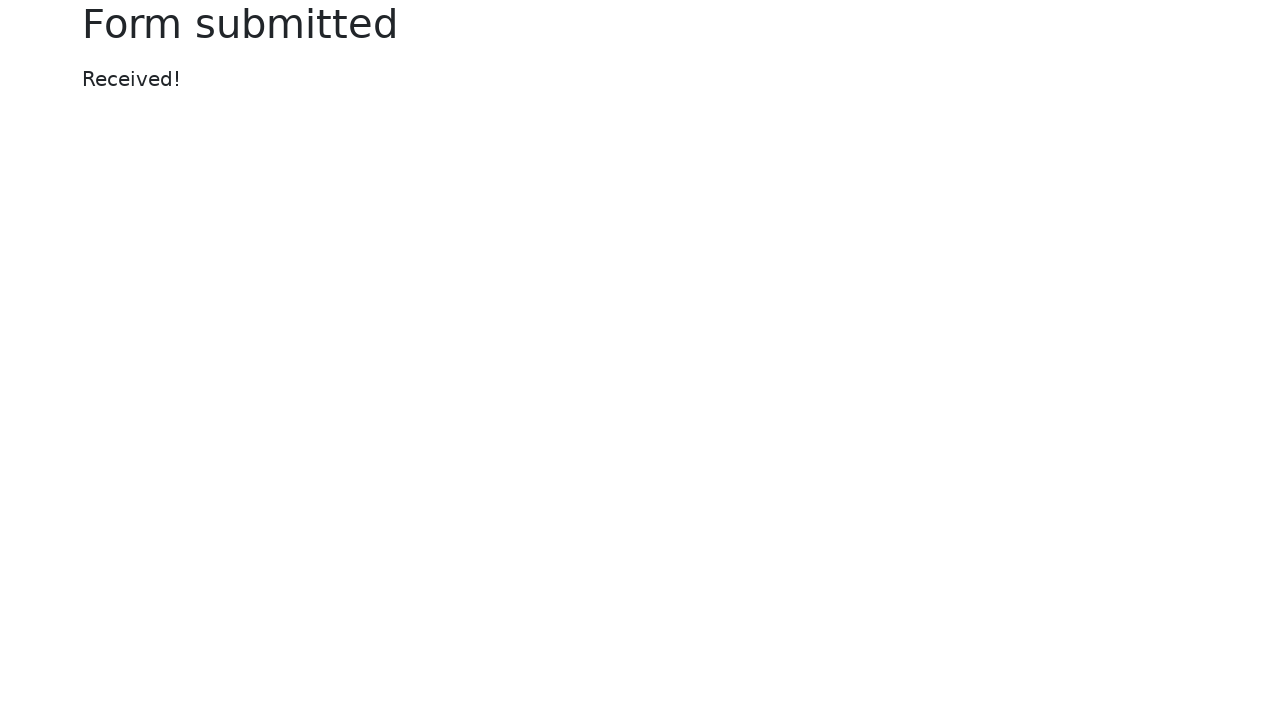